Tests a basic online calculator by entering a mathematical operation (25+17) using the calculator buttons and verifying the result after clicking the equals button.

Starting URL: http://www.math.com/students/calculators/source/basic.htm

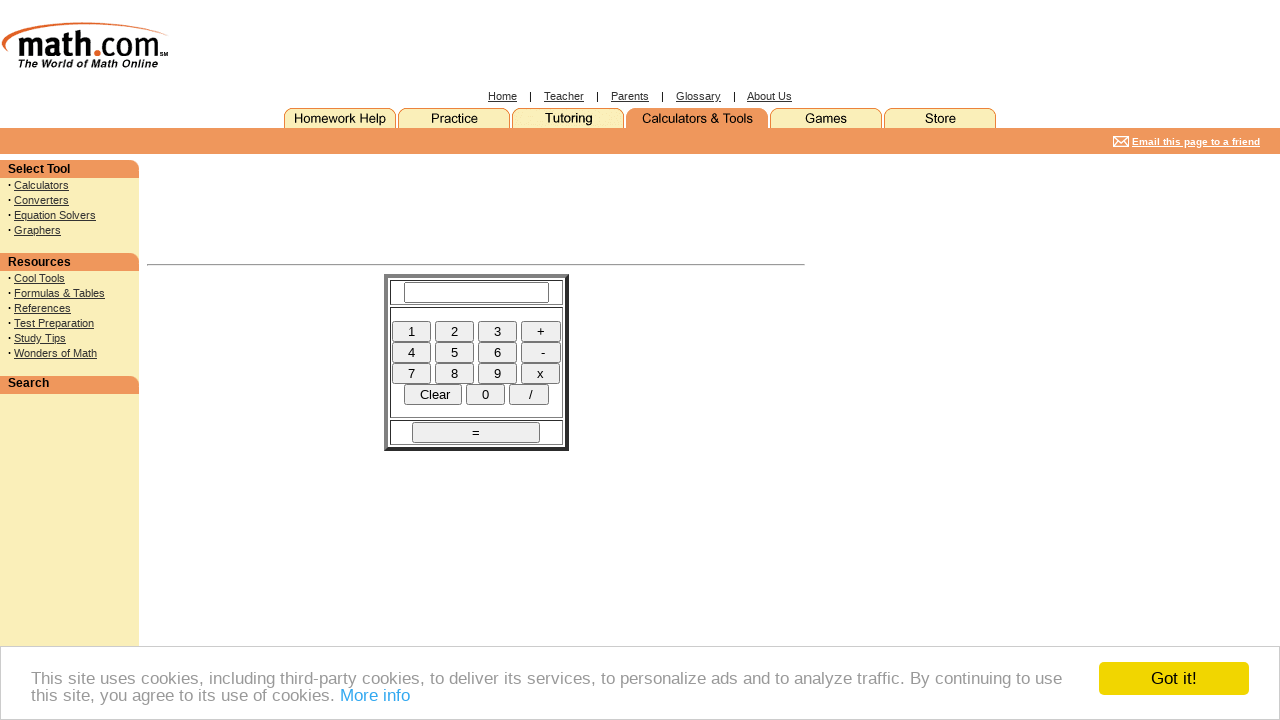

Clicked the '2' button on calculator at (454, 331) on input[name='two']
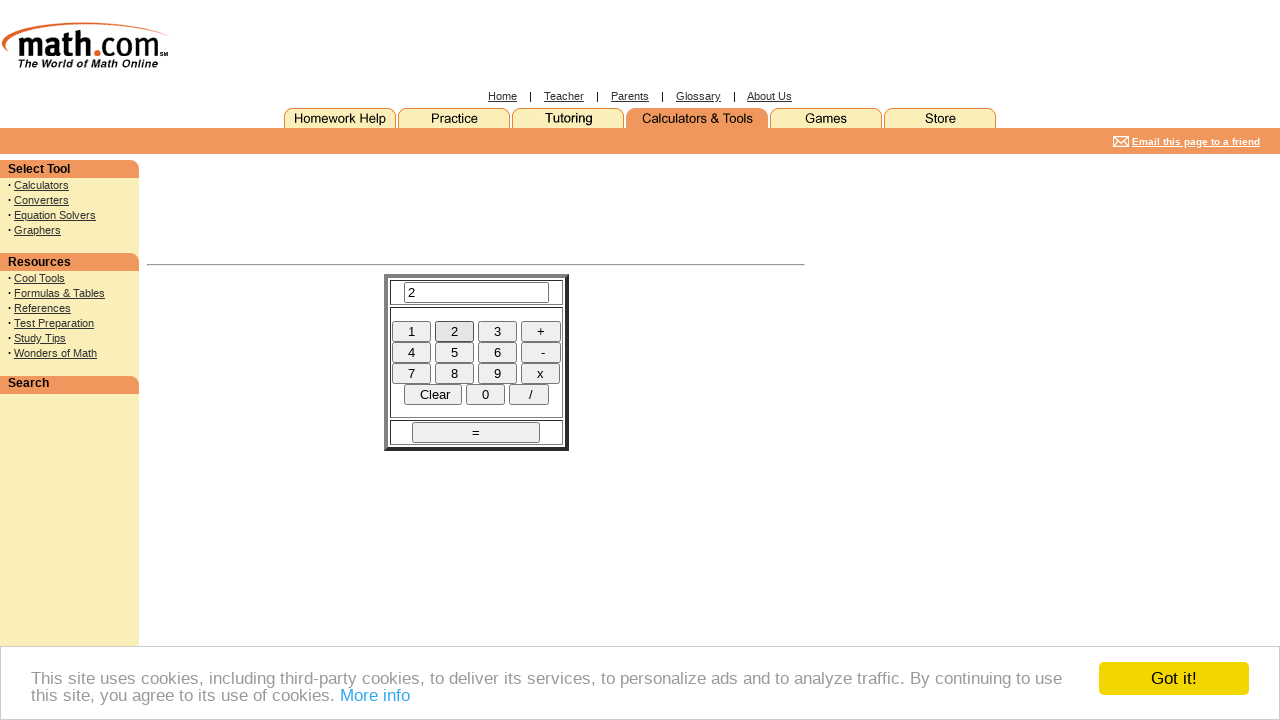

Clicked the '5' button on calculator at (454, 352) on input[name='five']
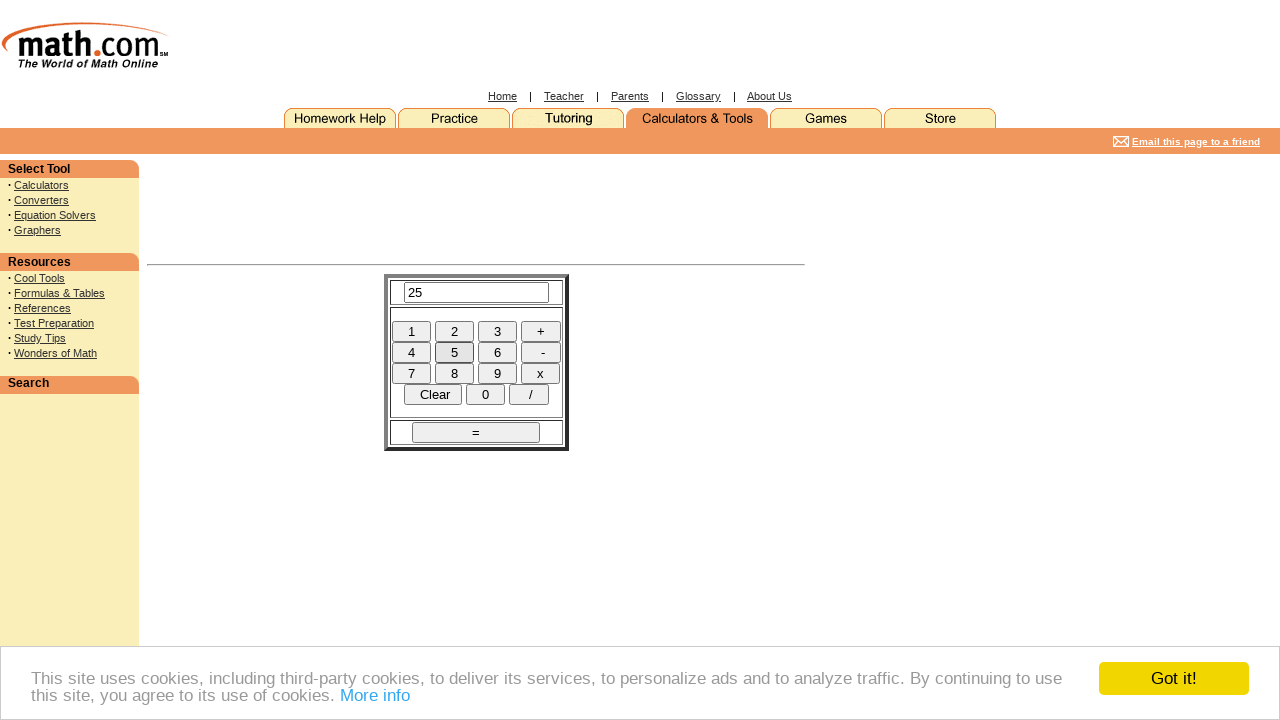

Clicked the '+' operator button at (540, 331) on input[name='plus']
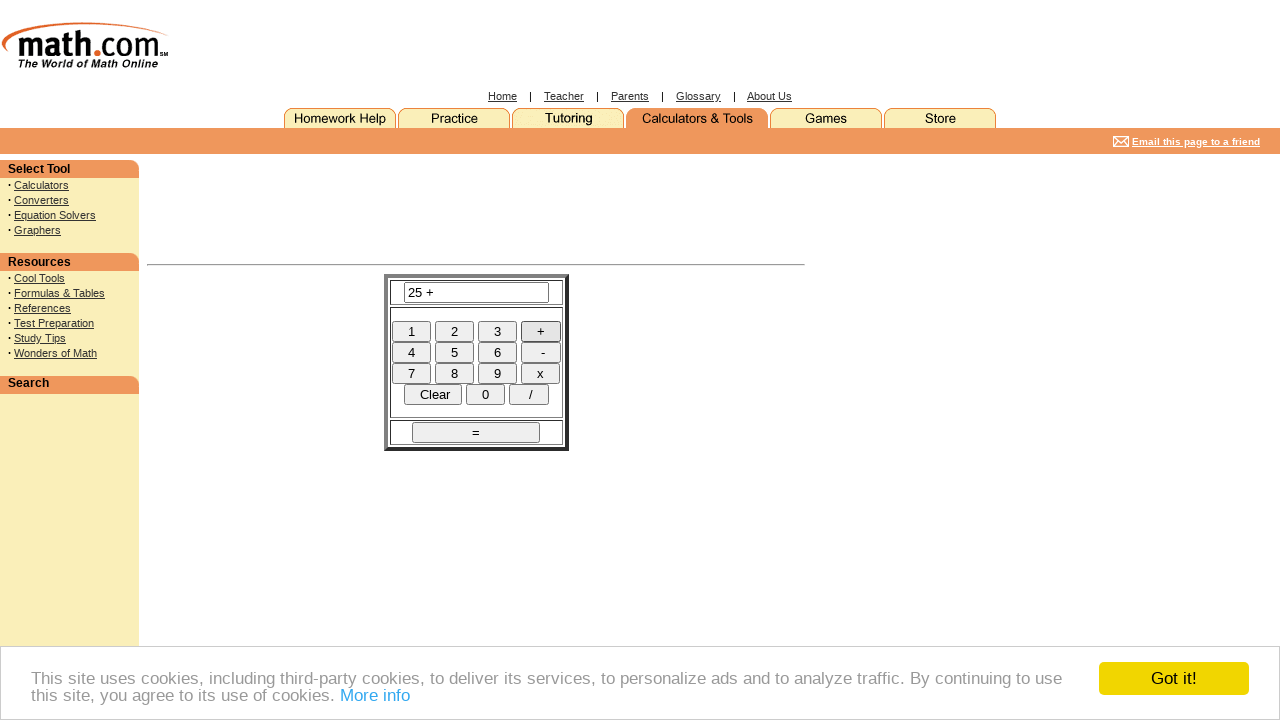

Clicked the '1' button on calculator at (411, 331) on input[name='one']
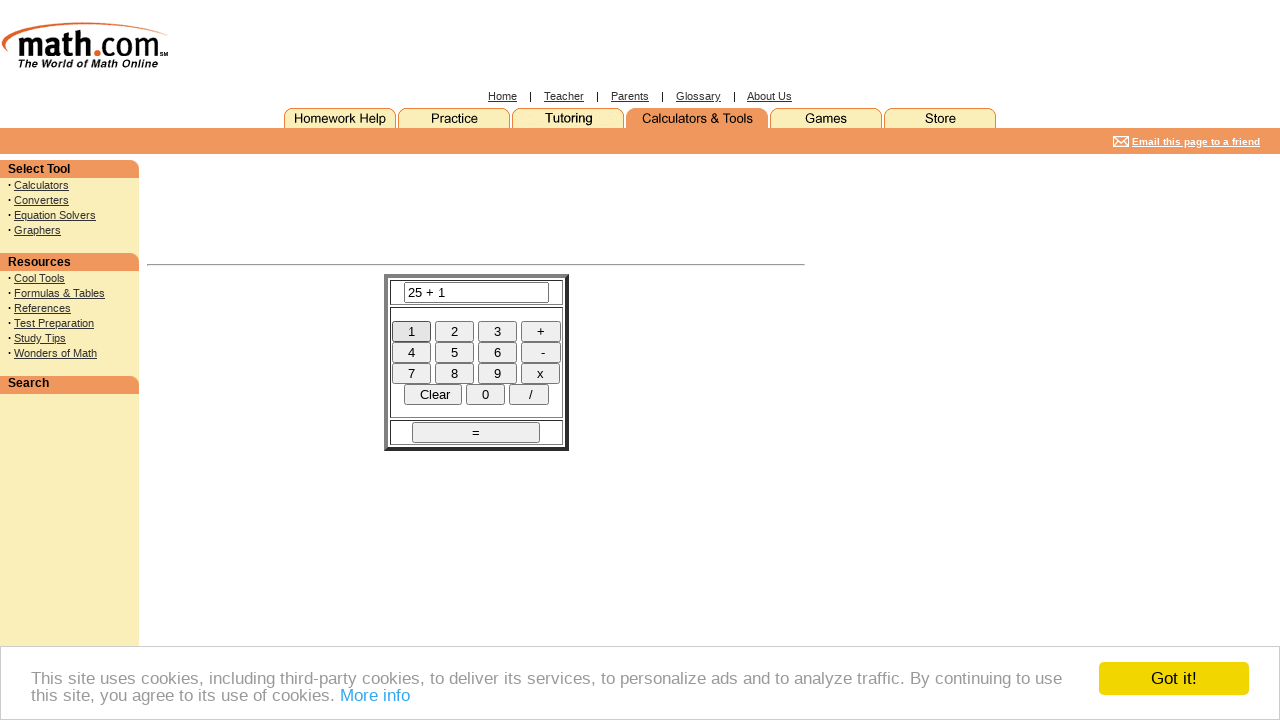

Clicked the '7' button on calculator at (412, 373) on input[name='seven']
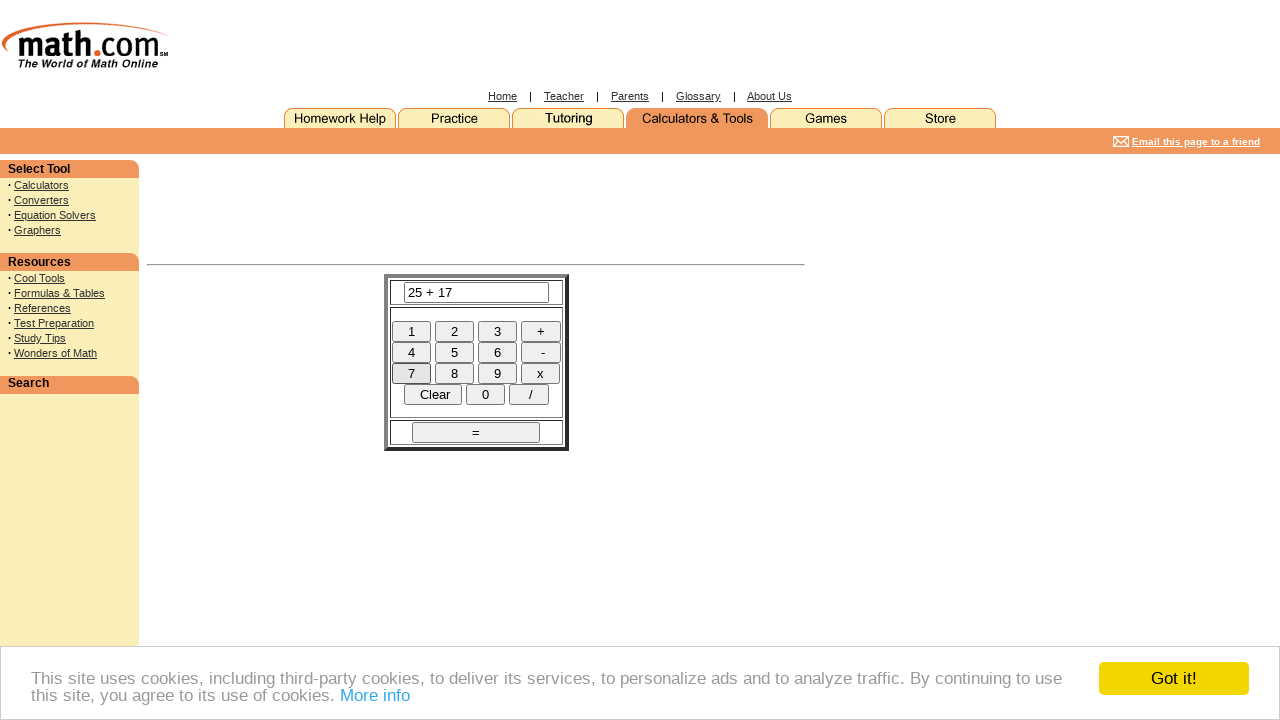

Clicked the equals button to calculate result at (476, 432) on input[name='DoIt']
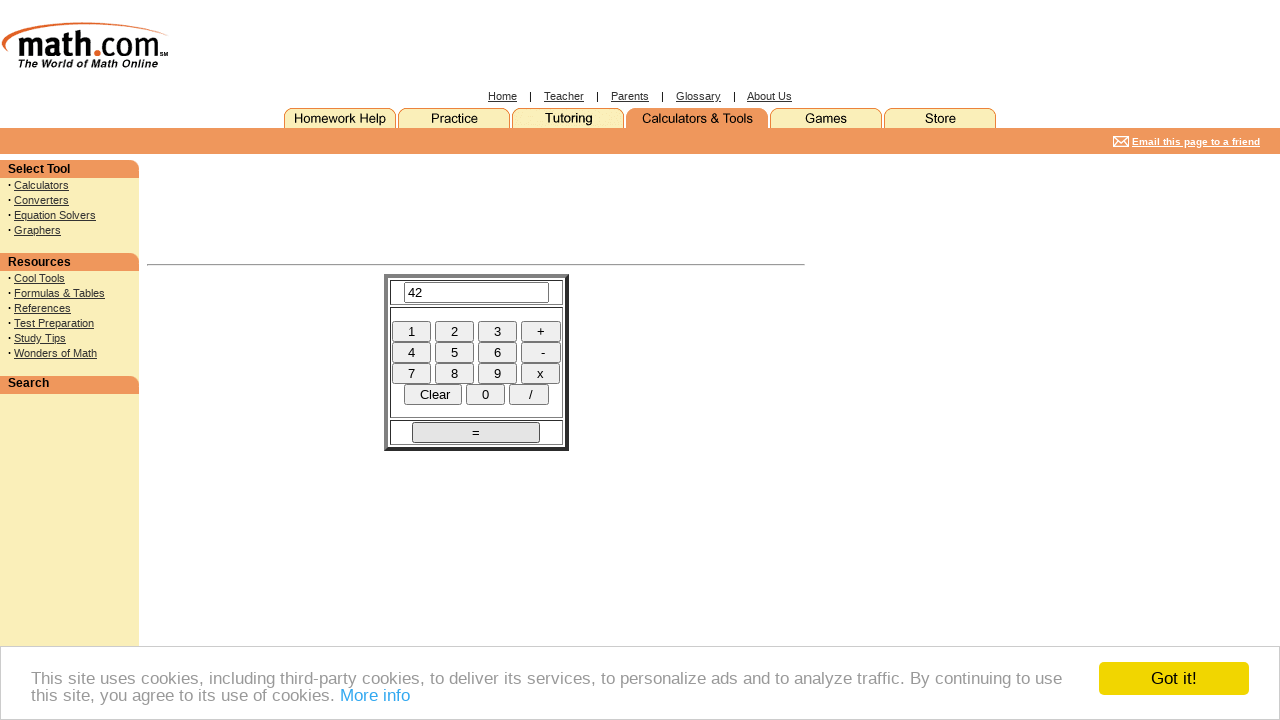

Result input field is visible and ready
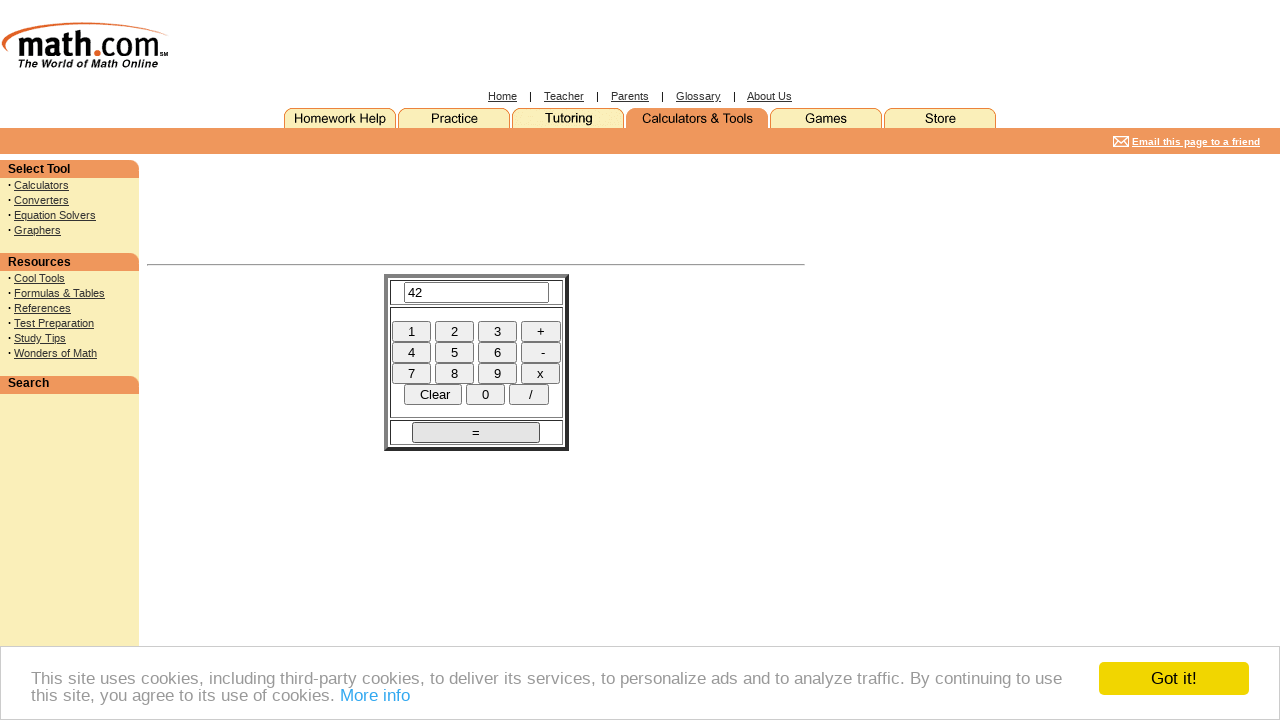

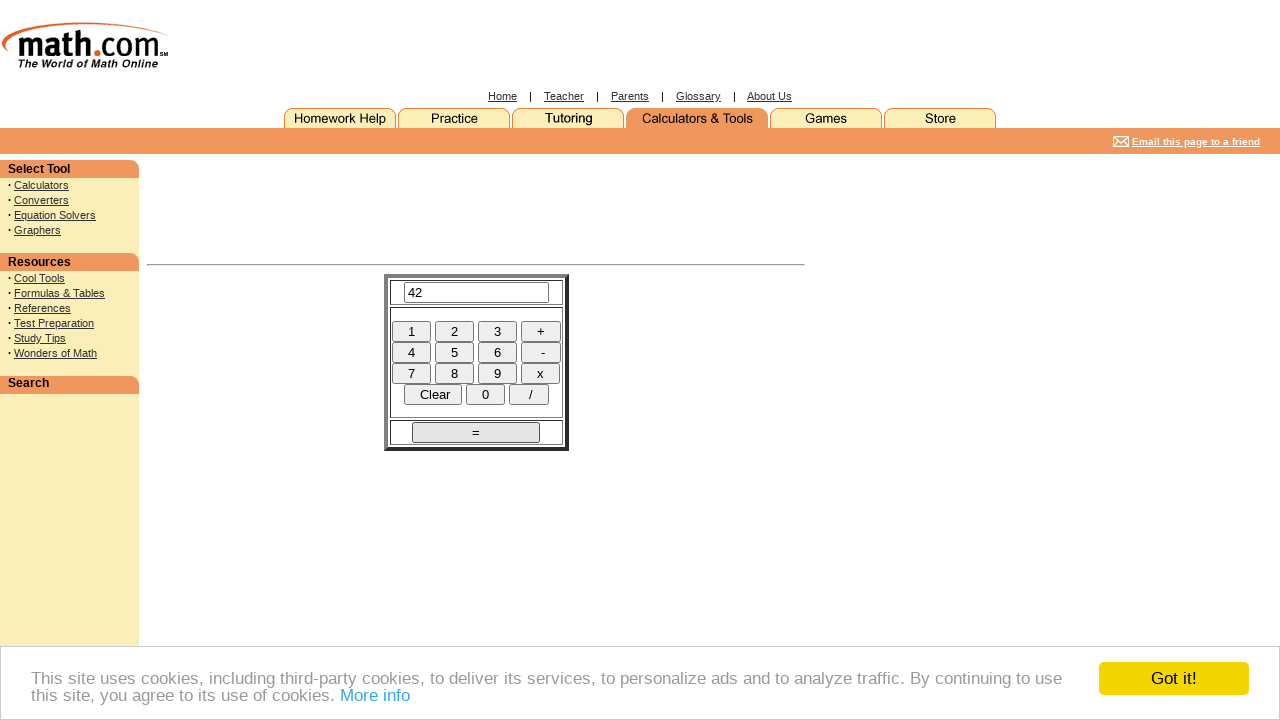